Tests window handle functionality by clicking a link that opens a new window, verifying text and titles on both windows, and switching between them.

Starting URL: https://the-internet.herokuapp.com/windows

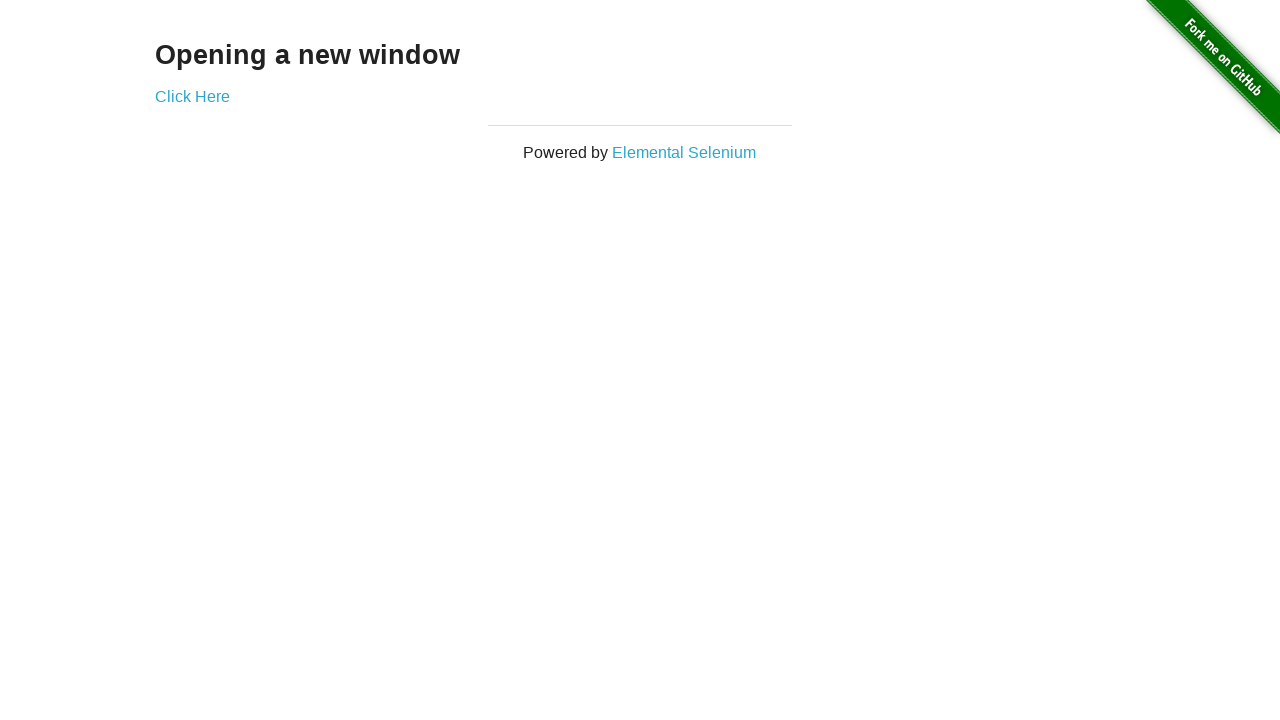

Located h3 element on first page
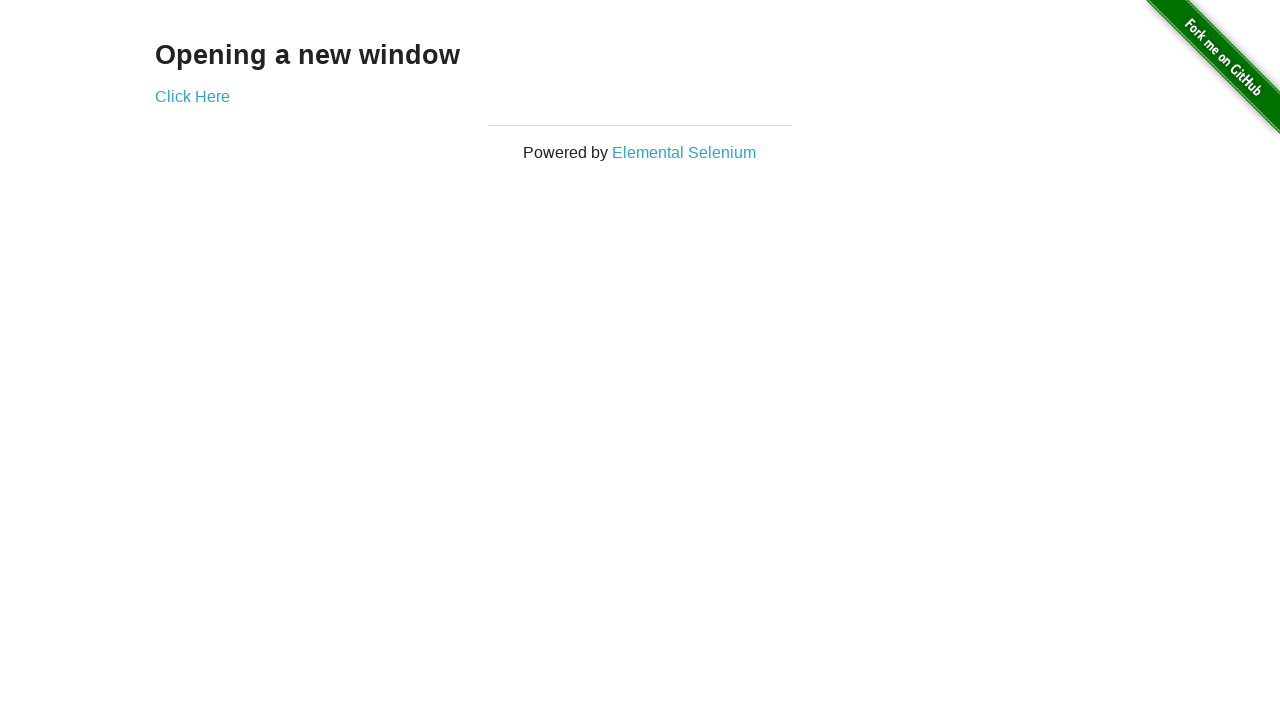

Verified first page text is 'Opening a new window'
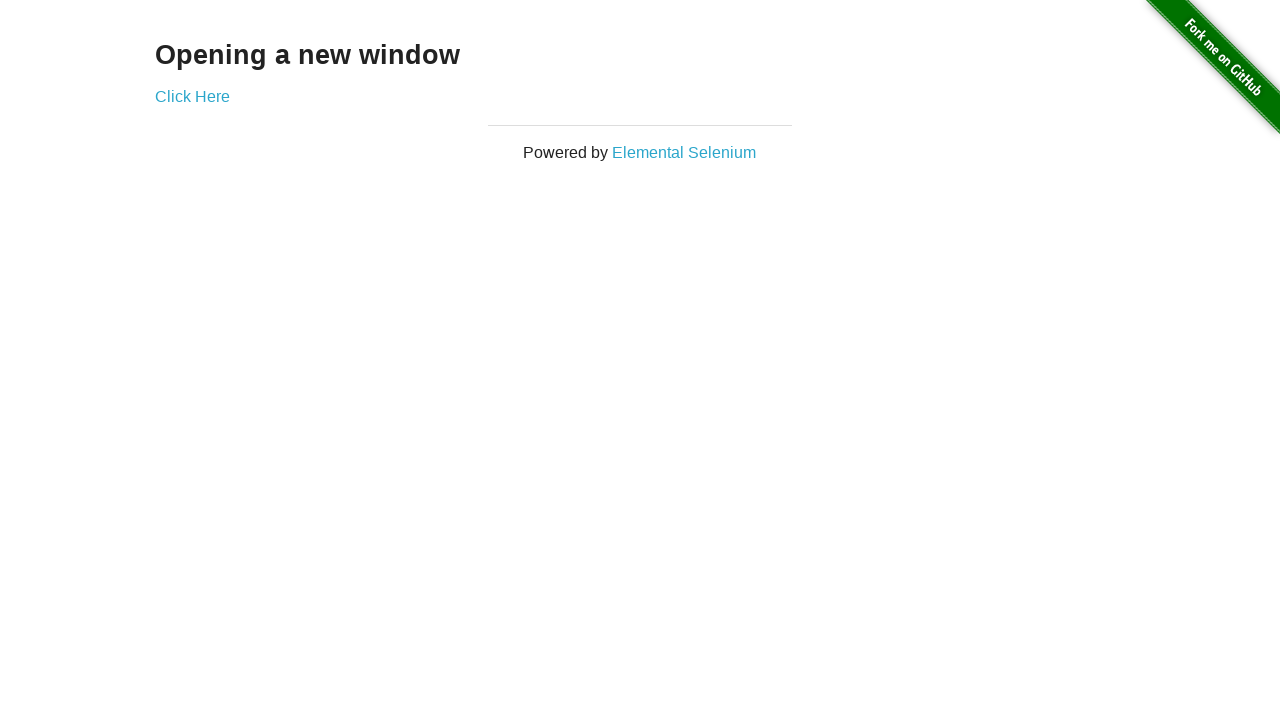

Verified first page title is 'The Internet'
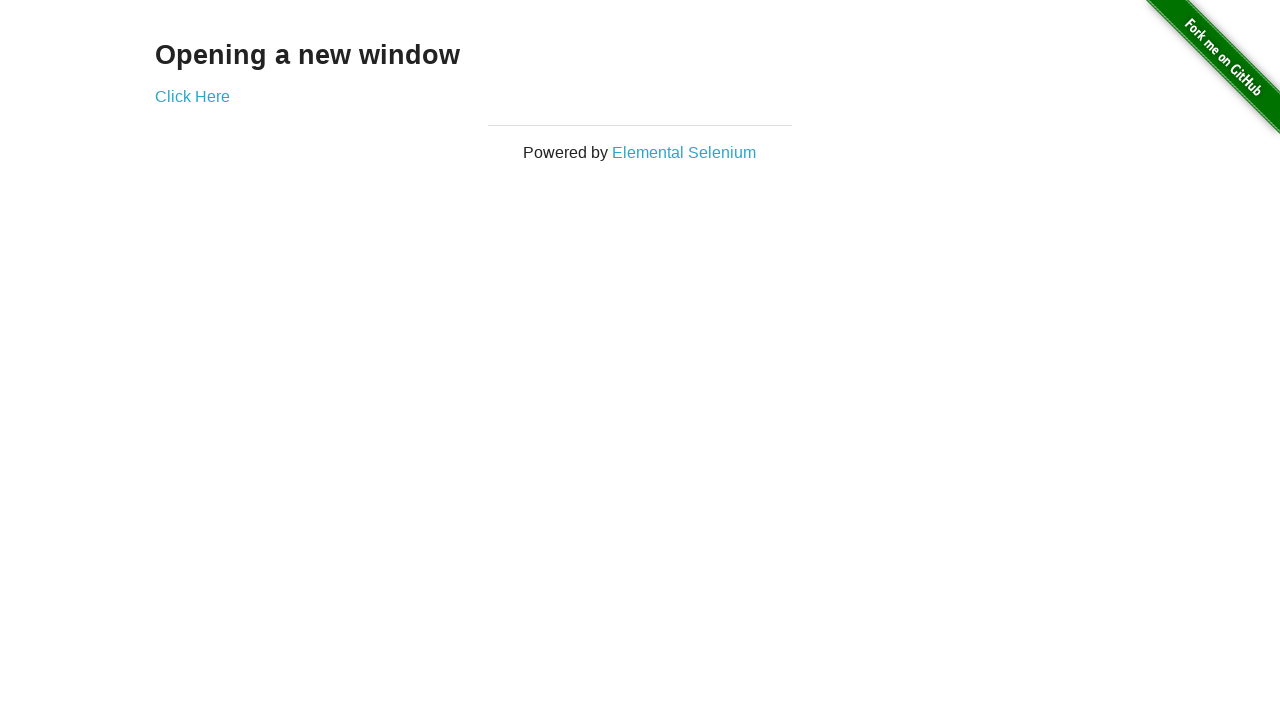

Clicked 'Click Here' link to open new window at (192, 96) on a:has-text('Click Here')
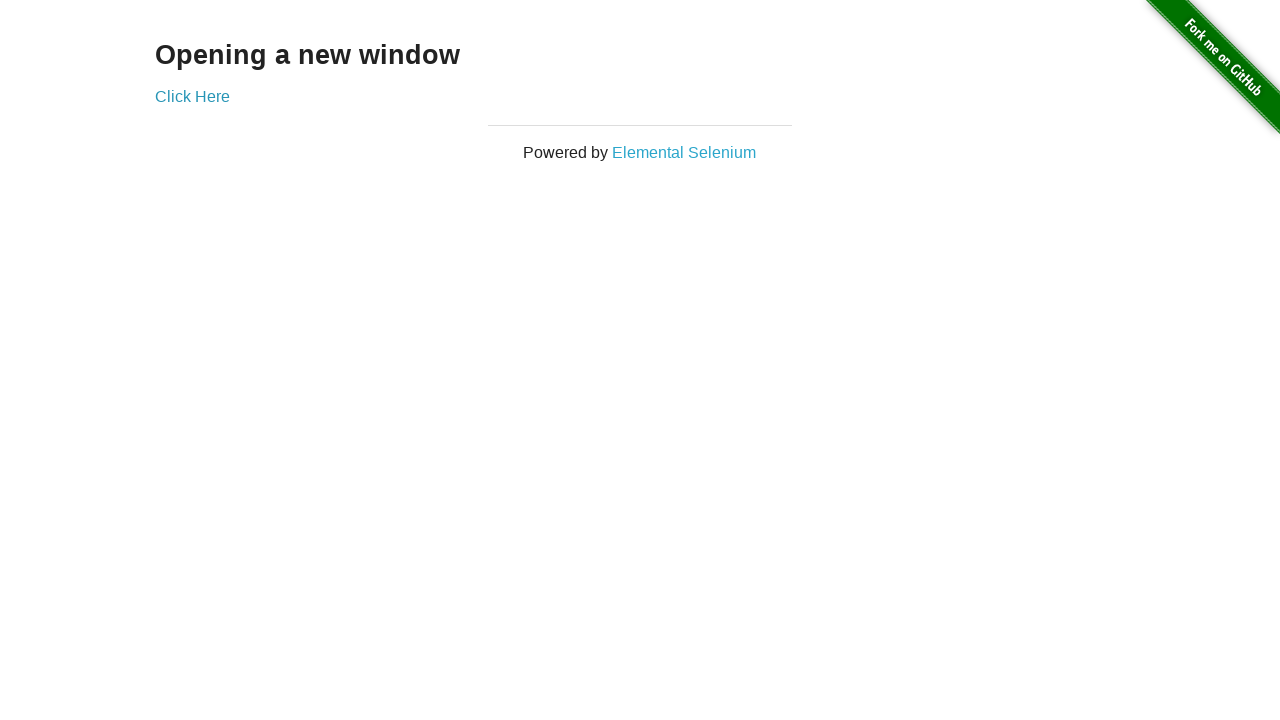

New window opened and captured
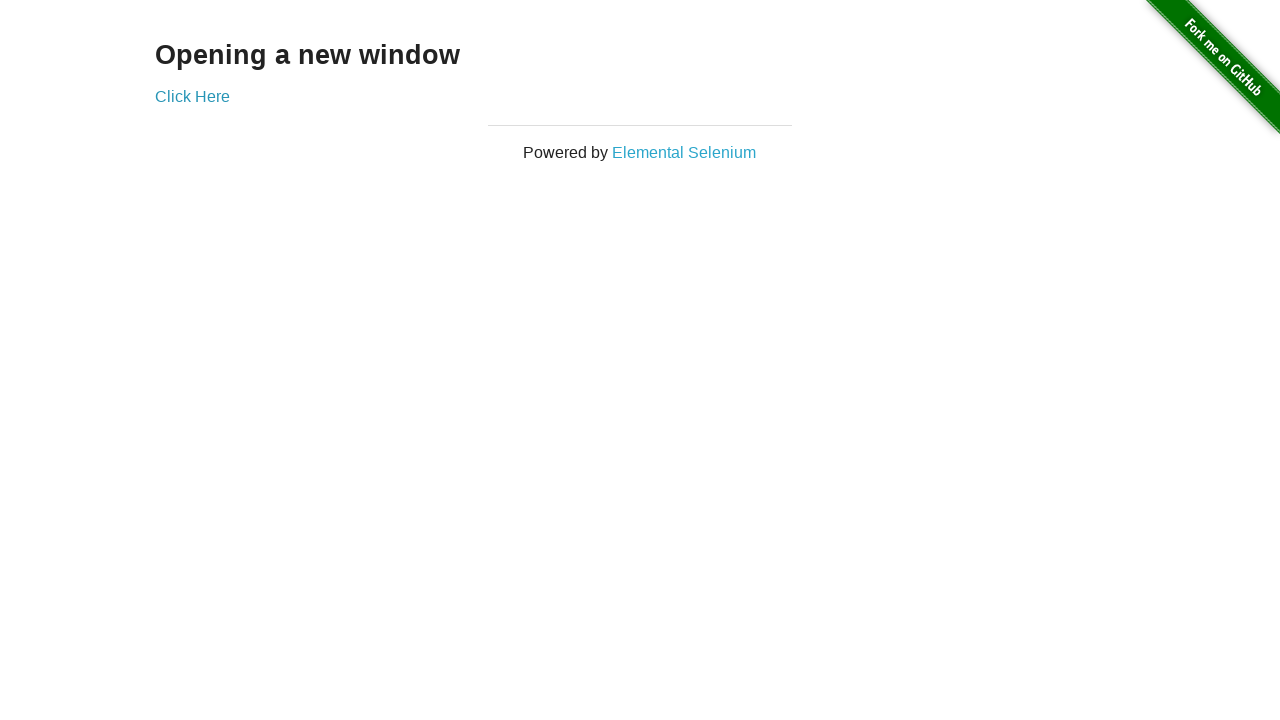

New page loaded completely
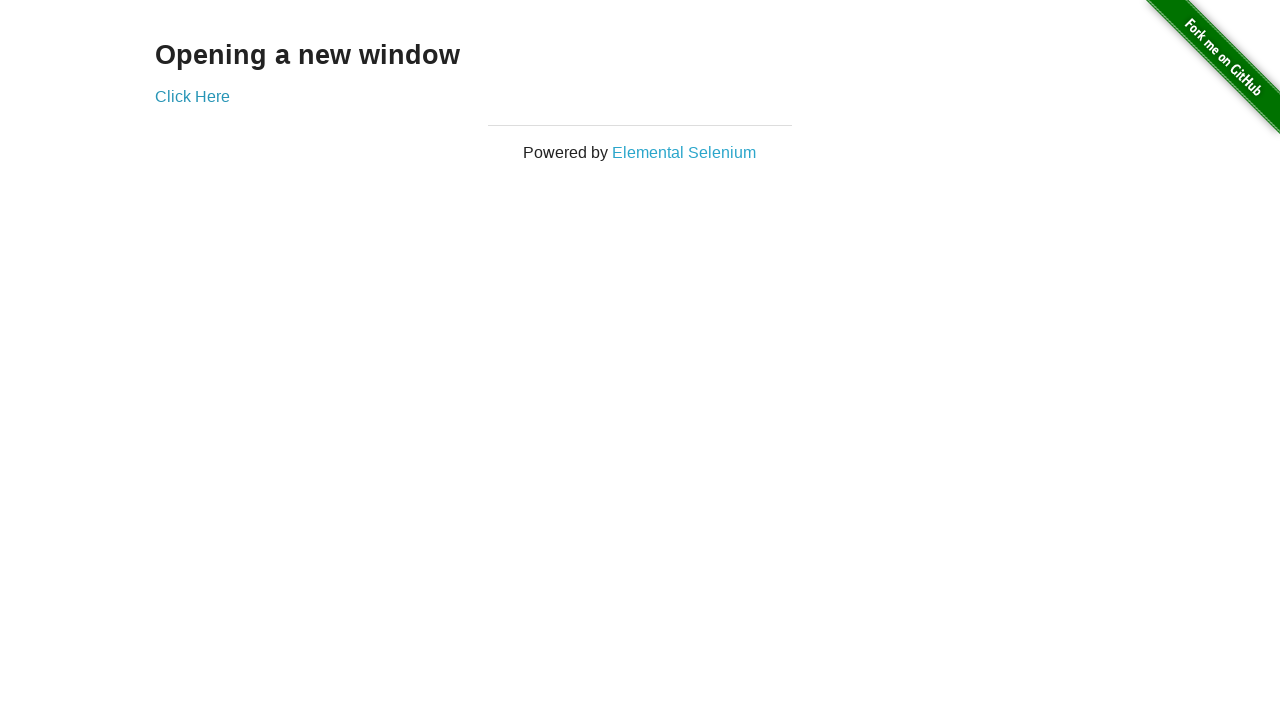

Verified new window title is 'New Window'
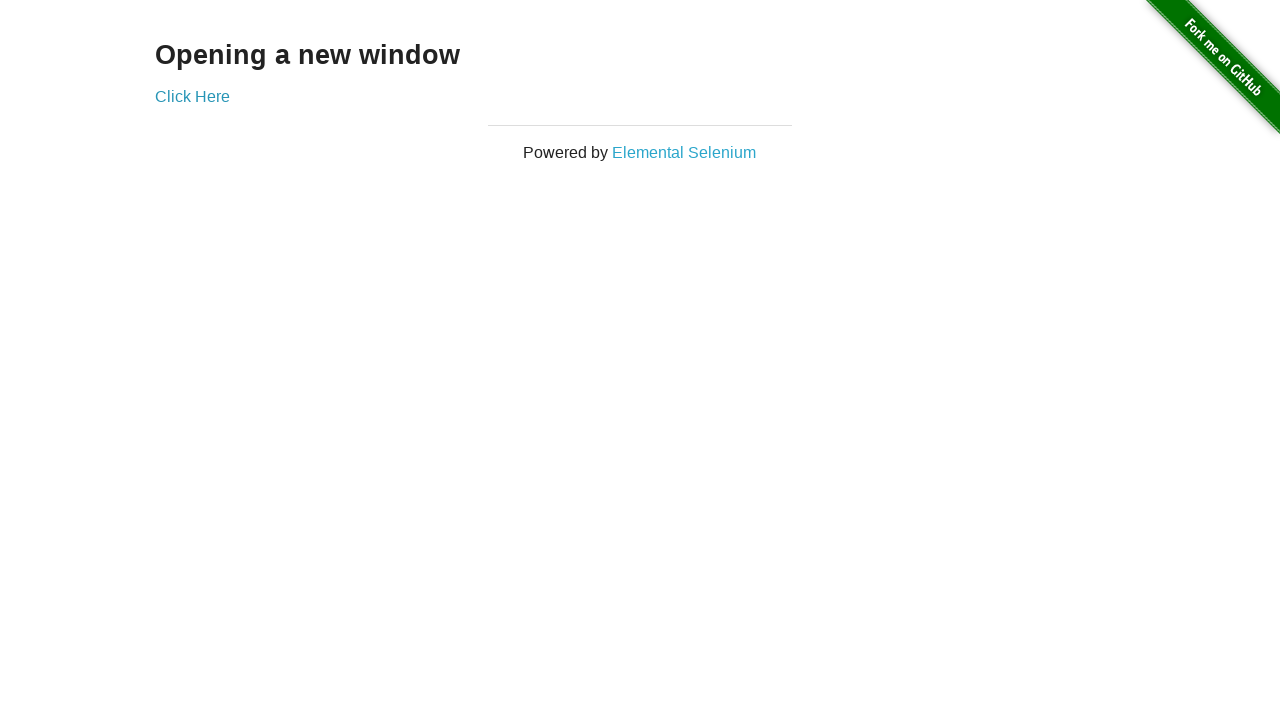

Located h3 element on new page
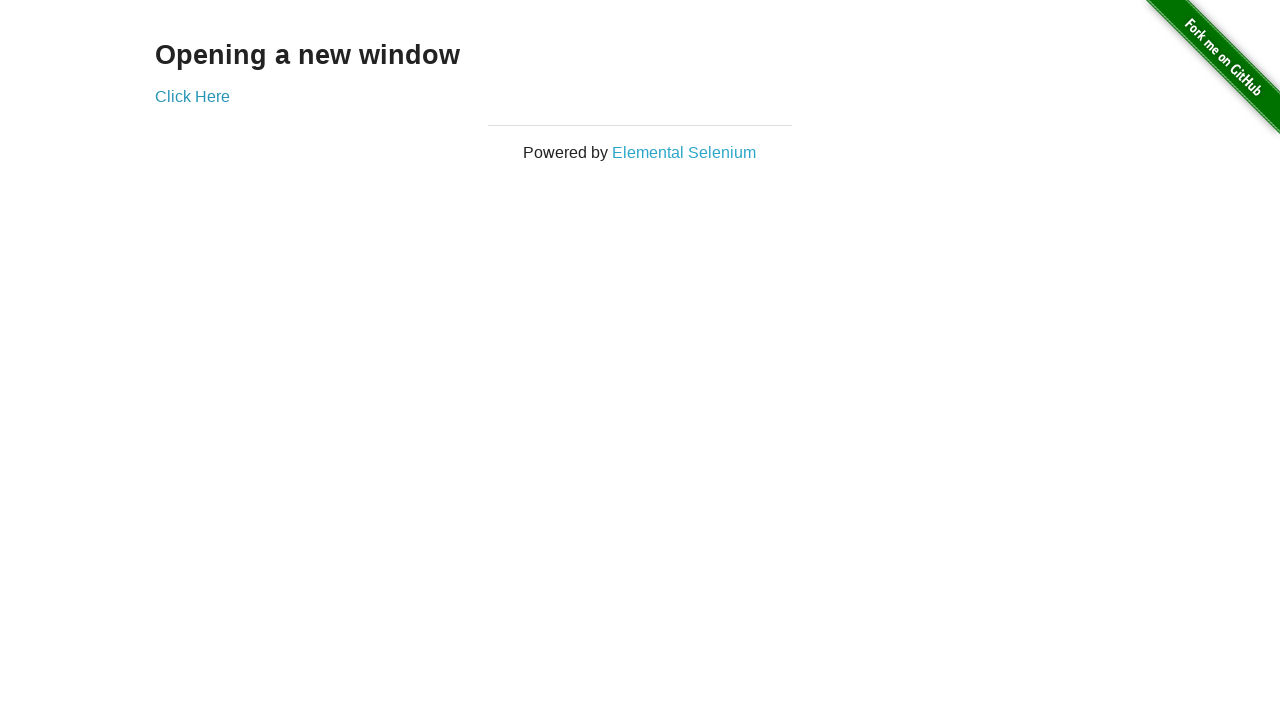

Verified new page text is 'New Window'
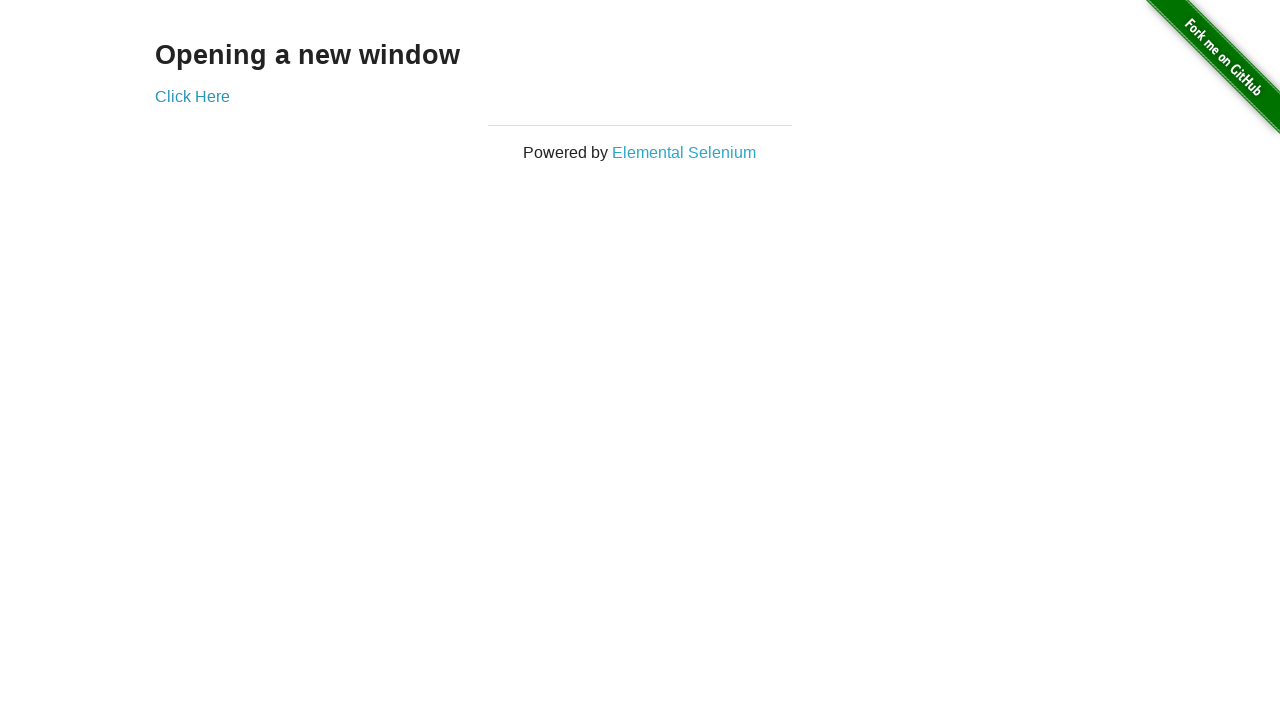

Switched back to original page
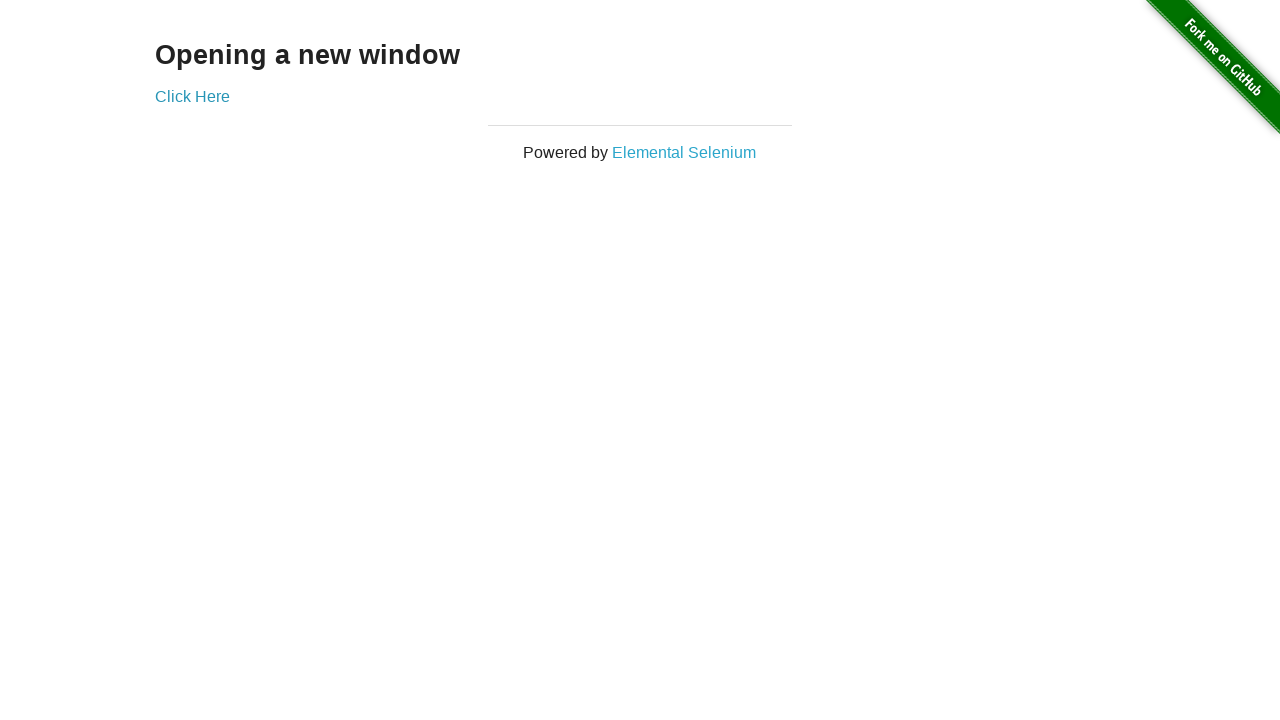

Verified original page title is still 'The Internet'
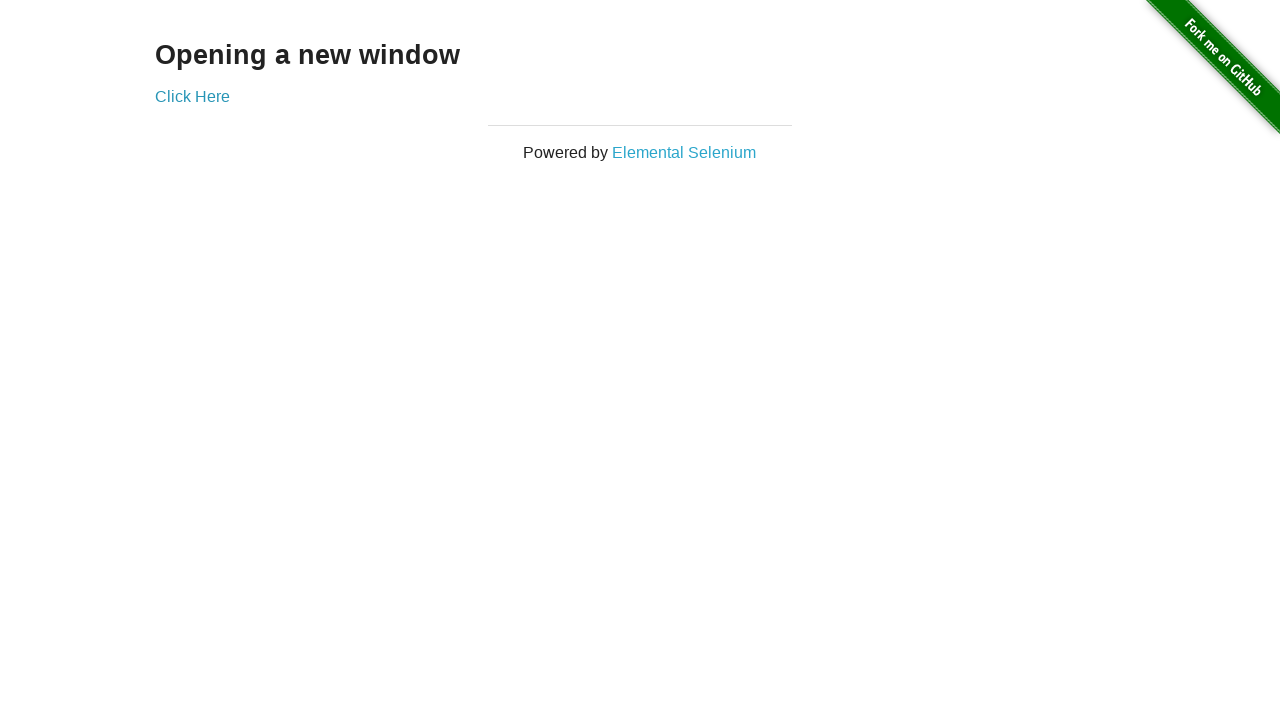

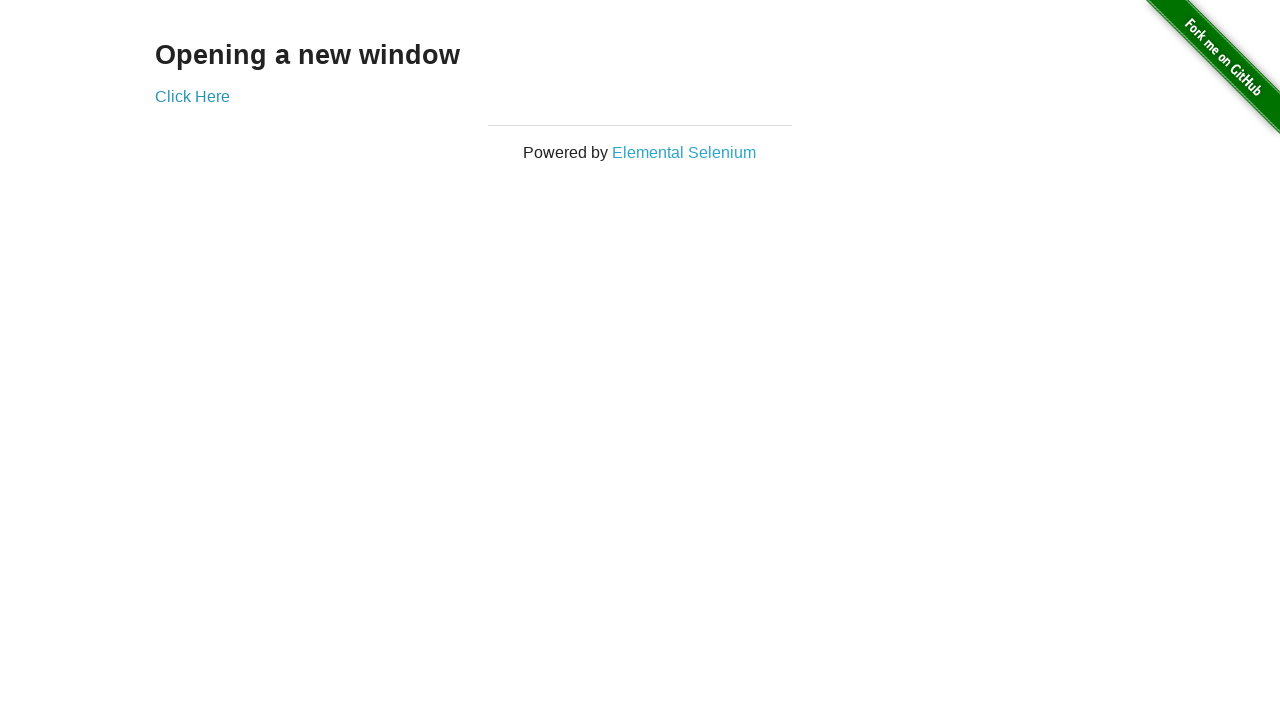